Tests navigation by clicking a link with specific calculated text, then fills out a simple form with name, last name, city, and country fields before submitting.

Starting URL: http://suninjuly.github.io/find_link_text

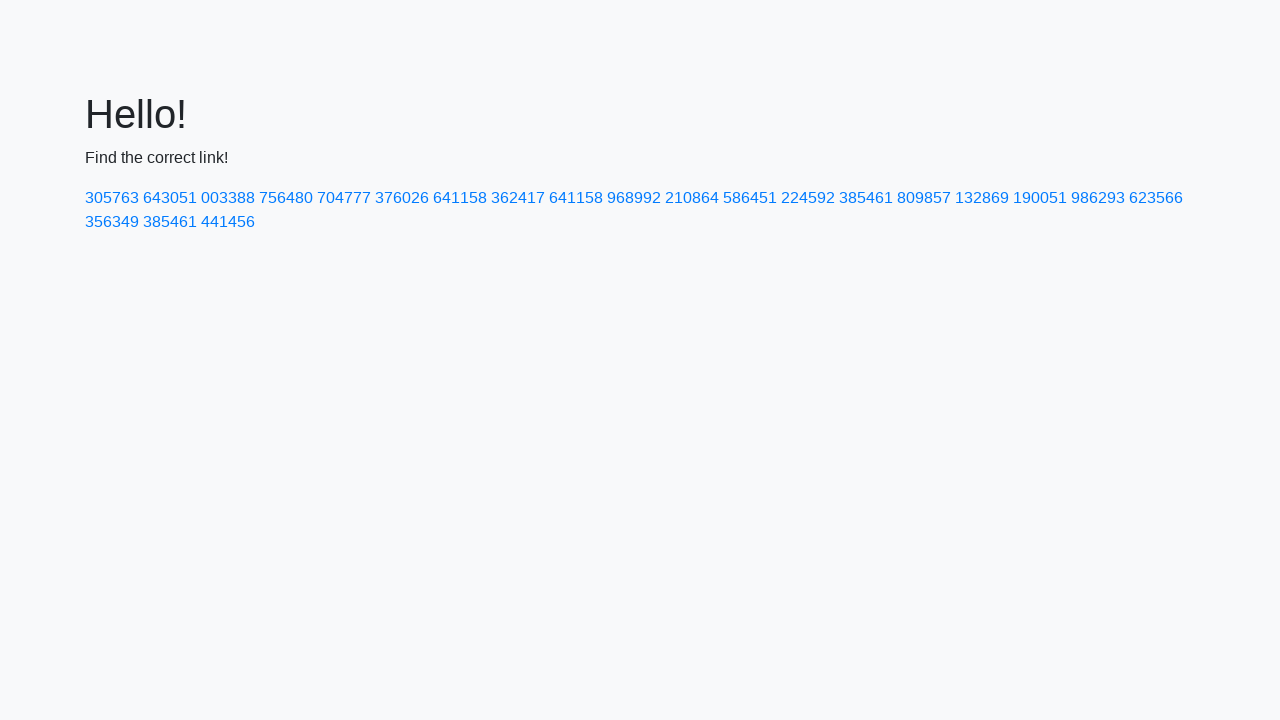

Clicked link with calculated text '224592' at (808, 198) on a:has-text('224592')
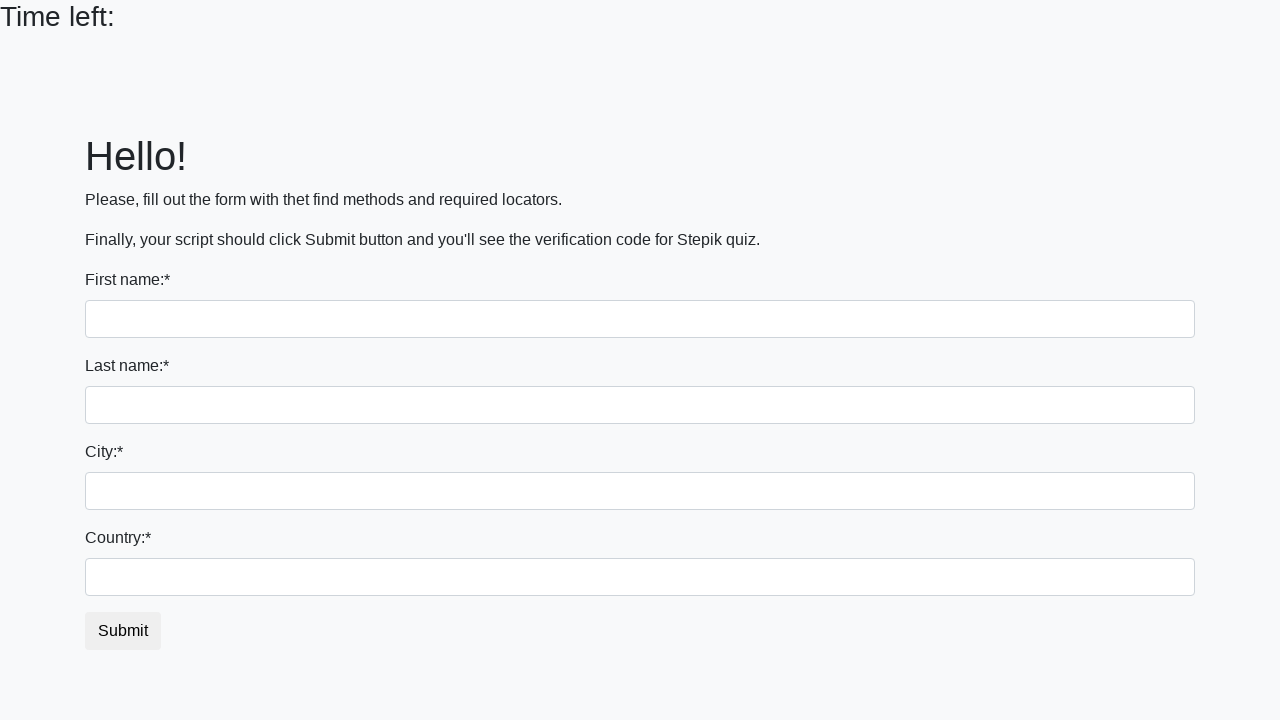

Filled first name field with 'Ivan' on input
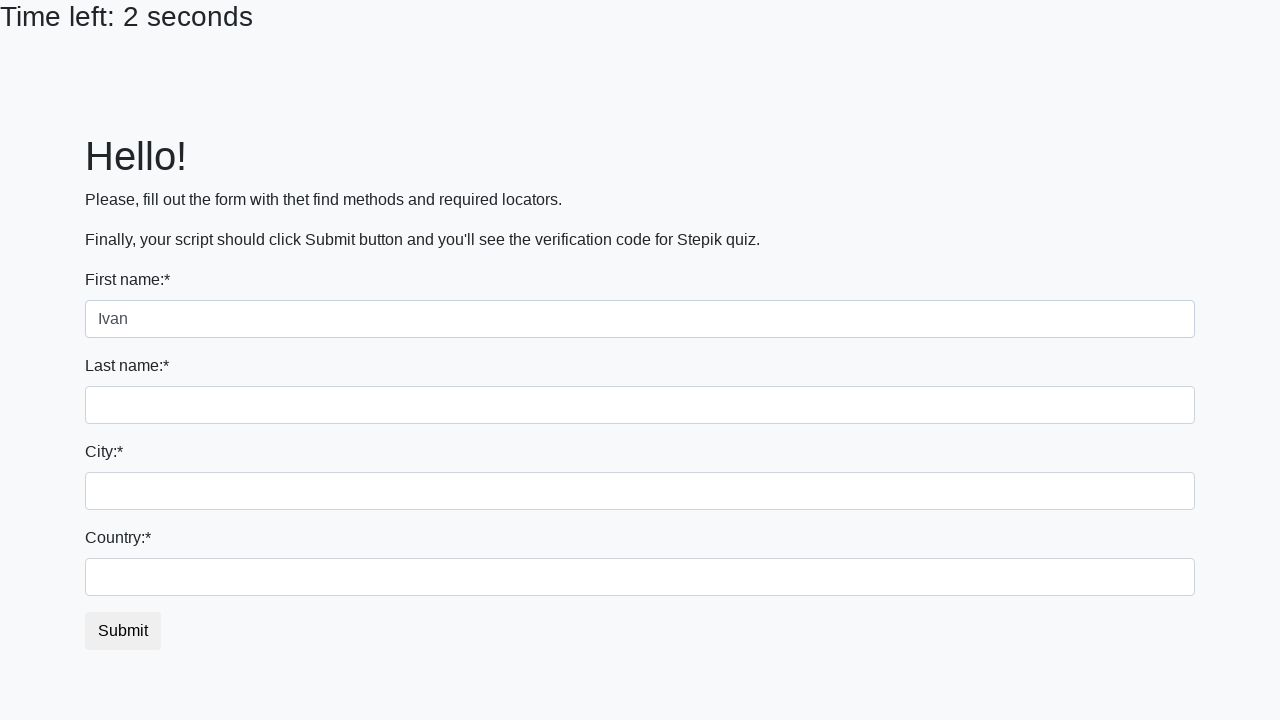

Filled last name field with 'Petrov' on input[name='last_name']
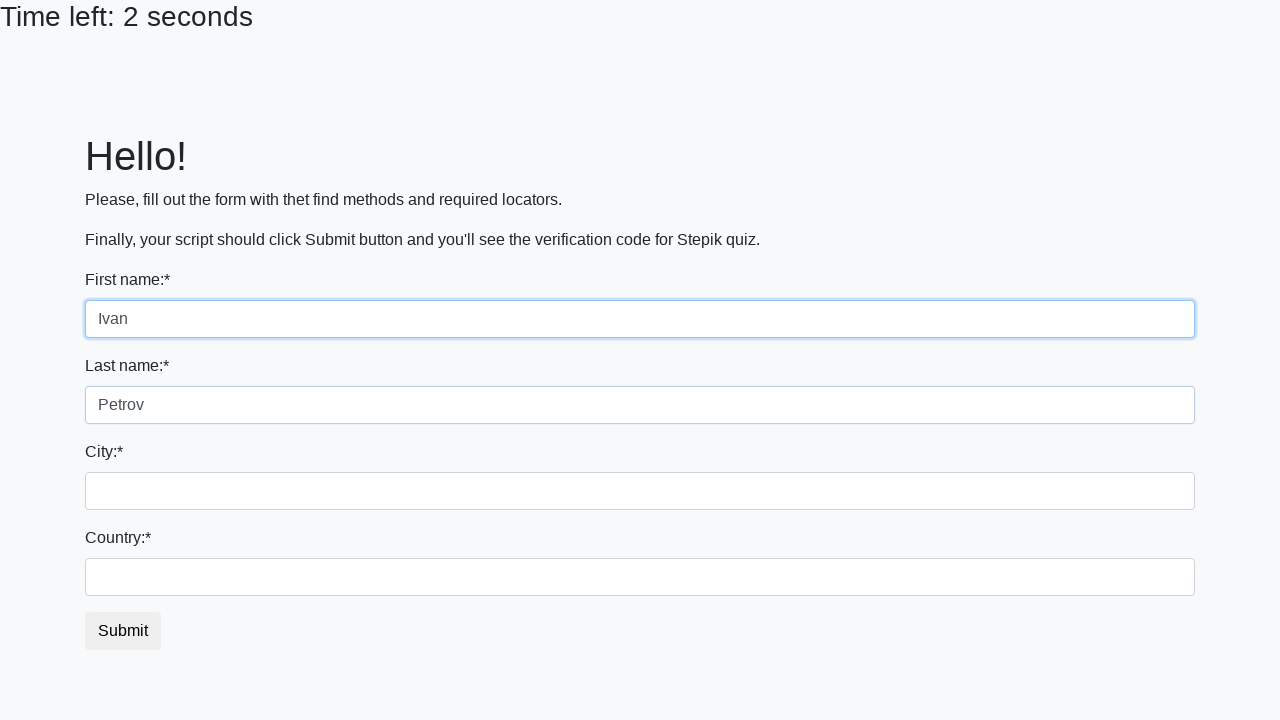

Filled city field with 'Smolensk' on .city
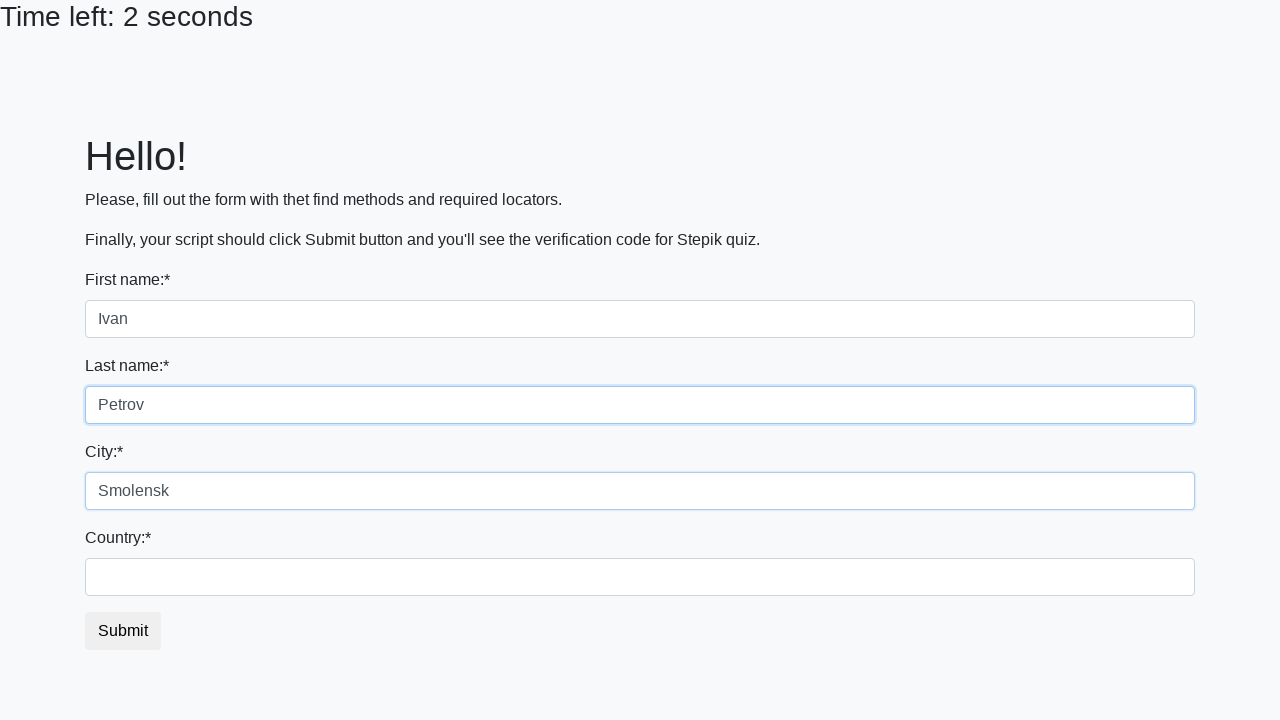

Filled country field with 'Russia' on #country
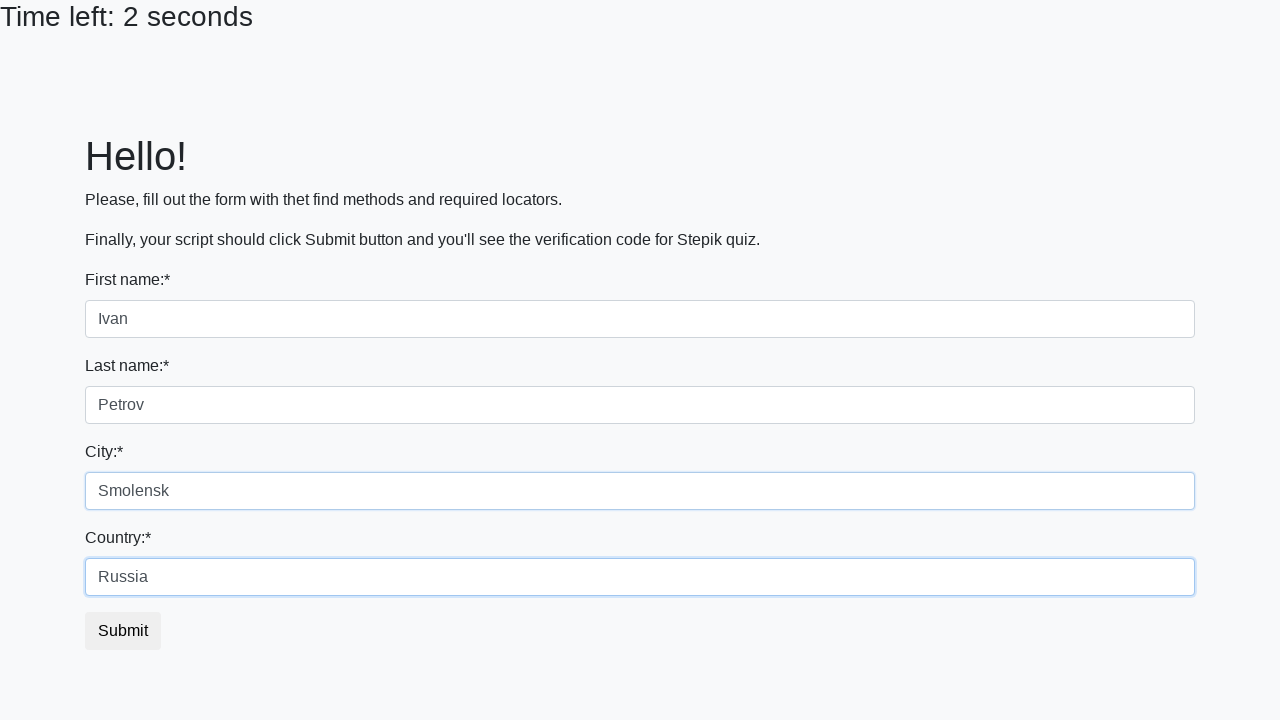

Clicked submit button to submit form at (123, 631) on button.btn
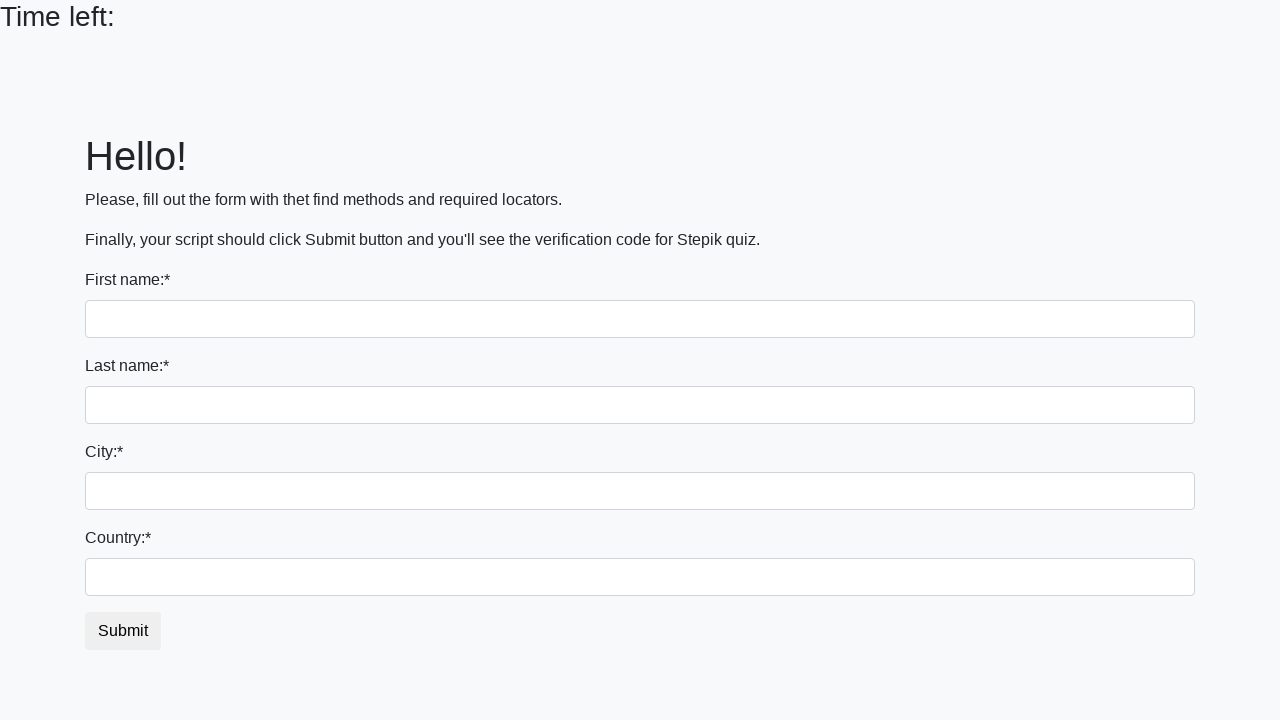

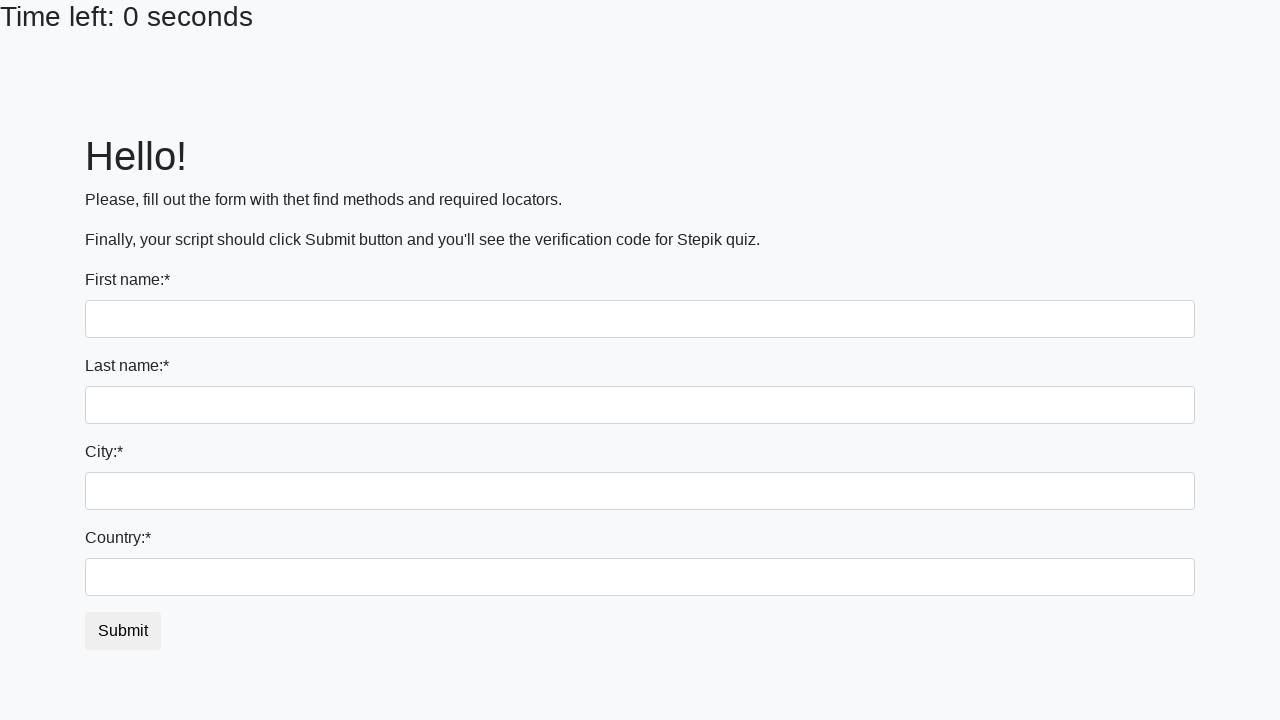